Tests the Buttons page by performing a double-click action and verifying the success message

Starting URL: https://demoqa.com/

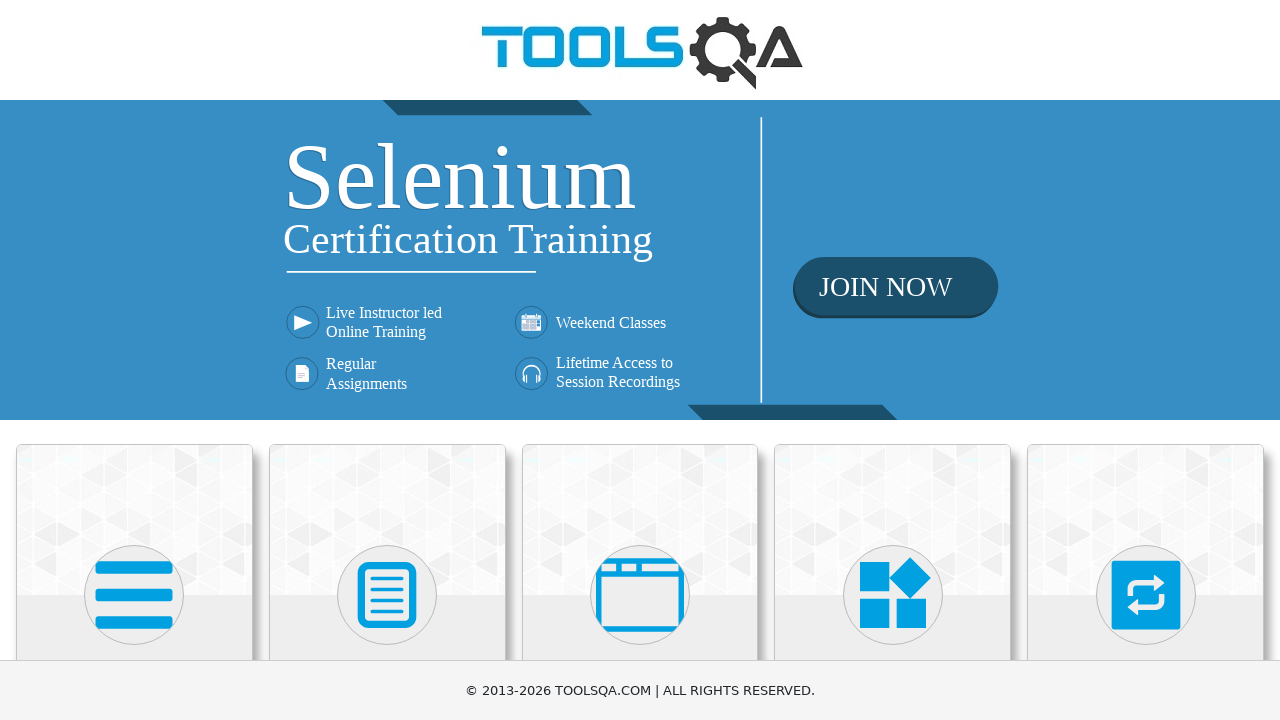

Clicked 'Elements' menu on homepage at (134, 360) on text=Elements
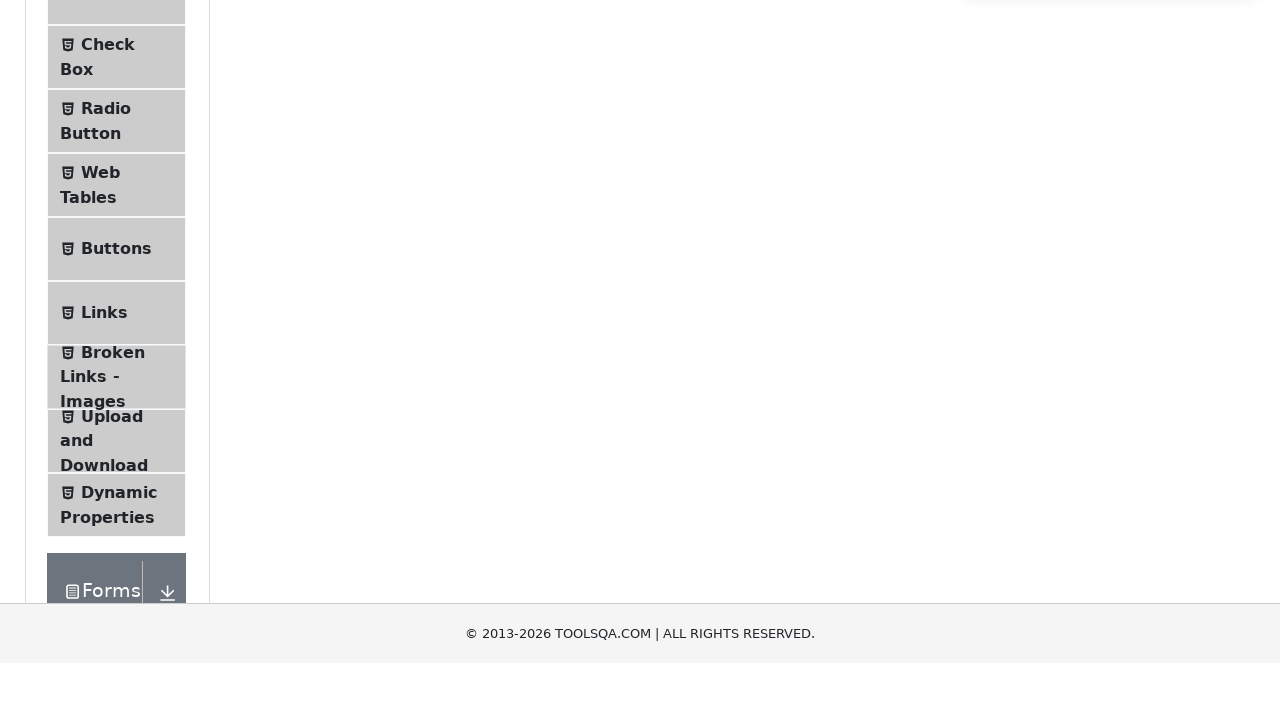

Clicked 'Buttons' in the left menu at (116, 517) on text=Buttons
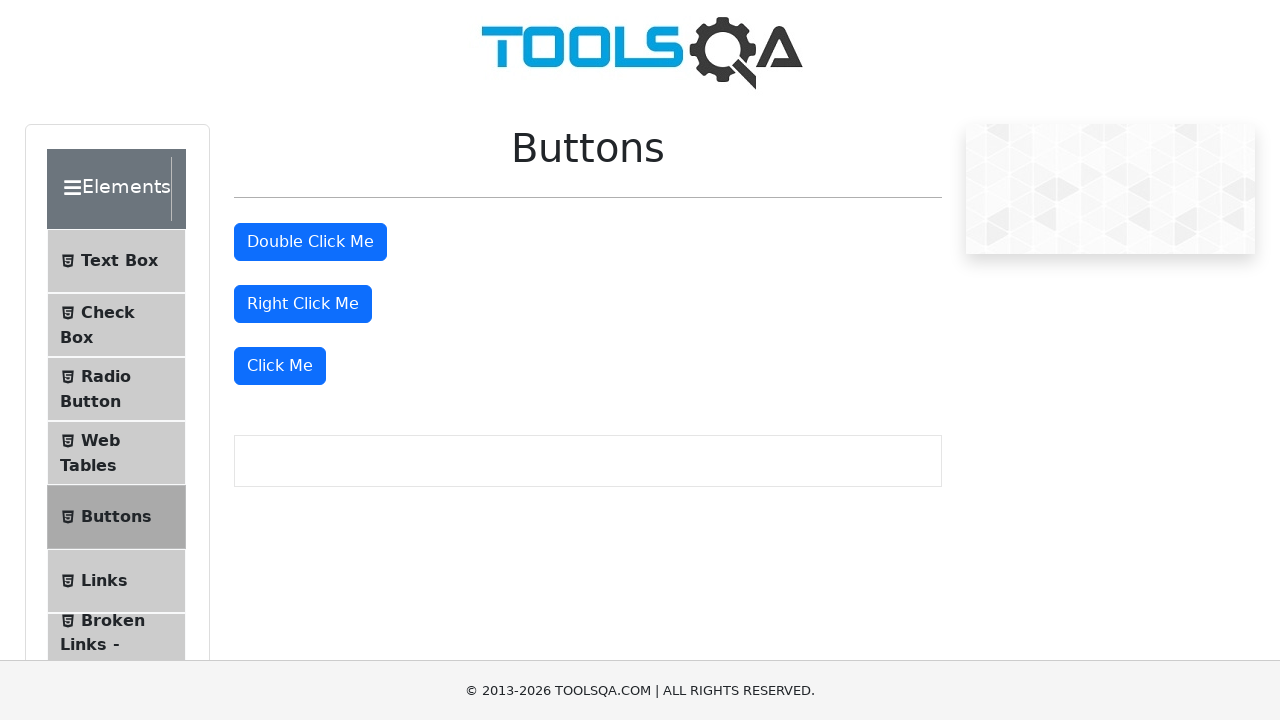

Double-clicked the 'Double Click Me' button at (310, 242) on #doubleClickBtn
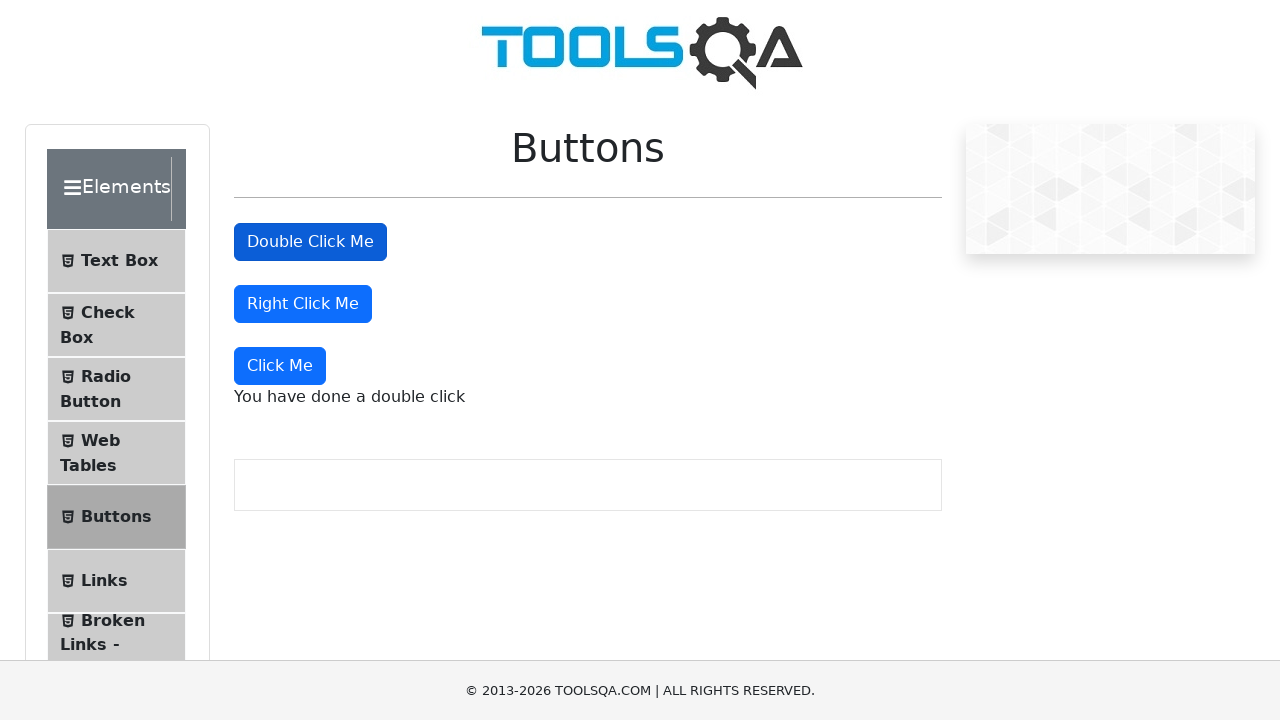

Waited for double-click success message to appear
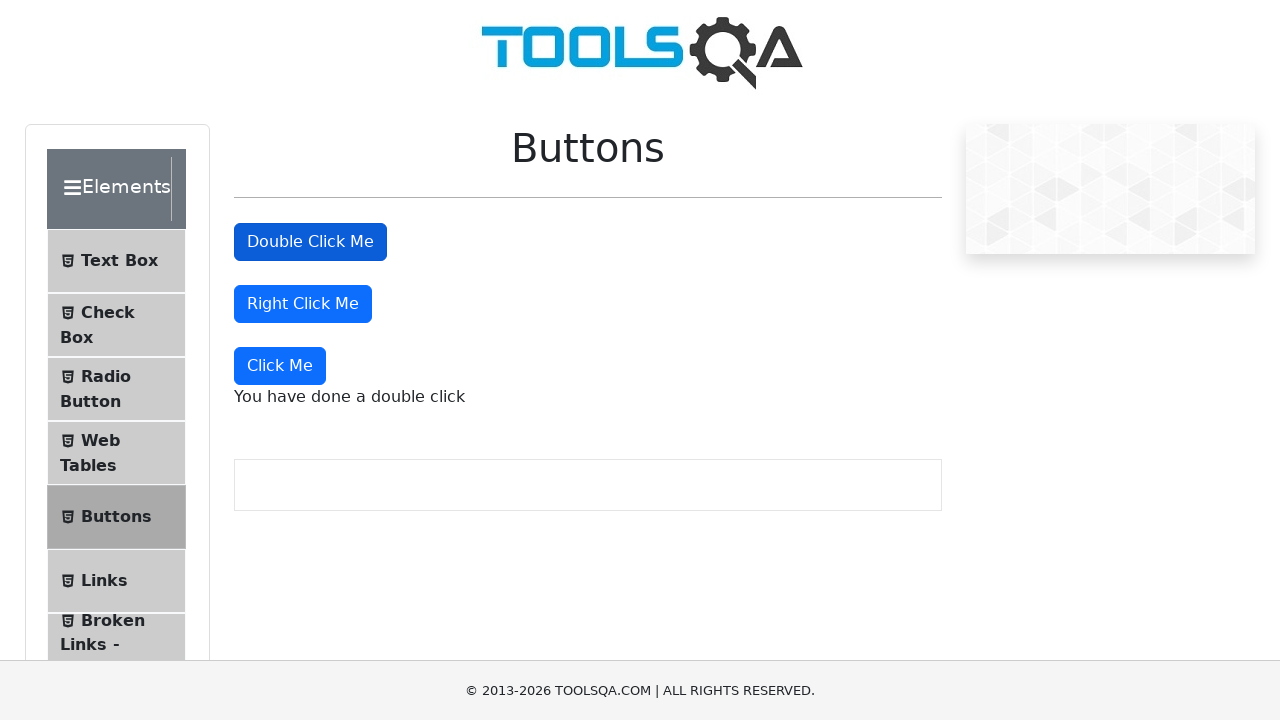

Retrieved double-click message text: 'You have done a double click'
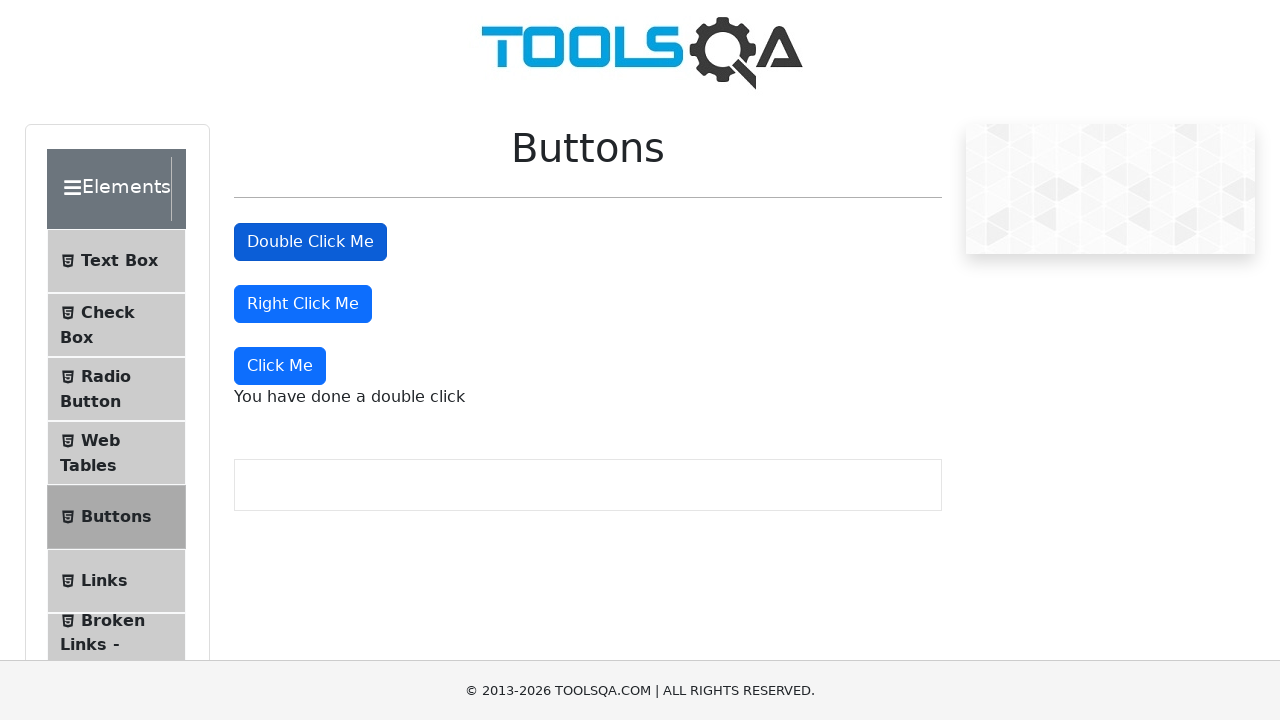

Verified success message matches expected text 'You have done a double click'
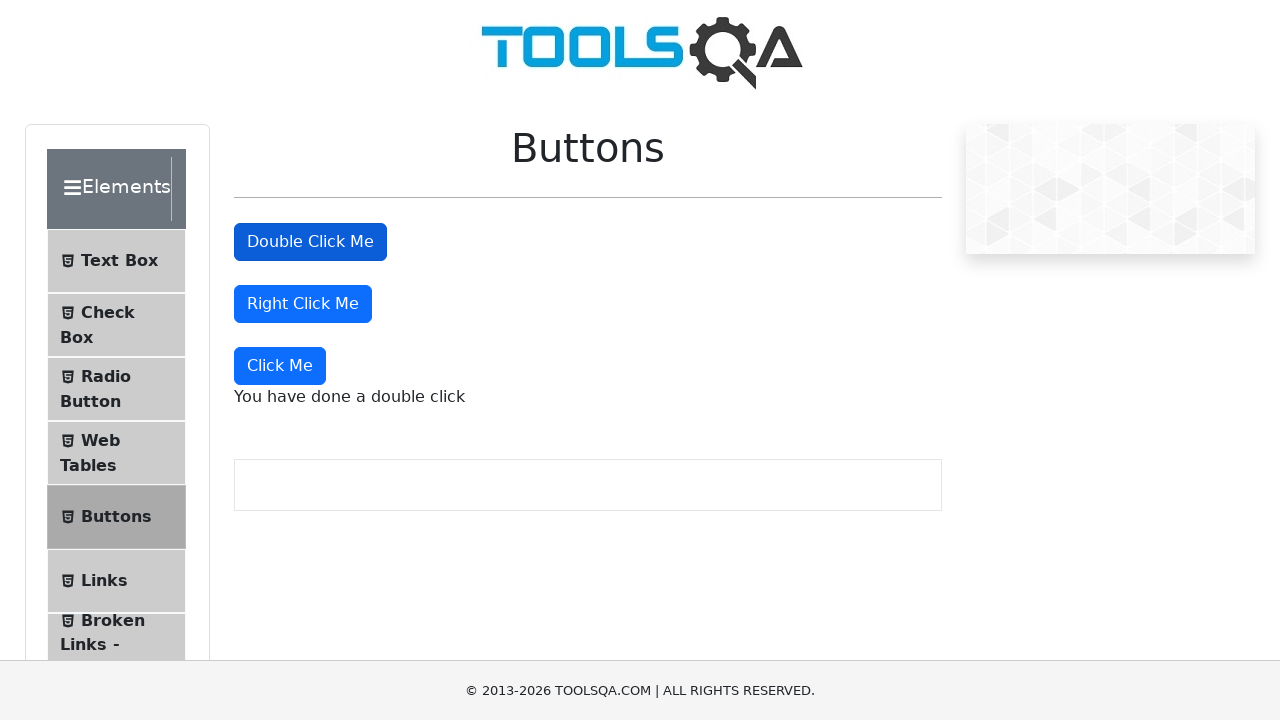

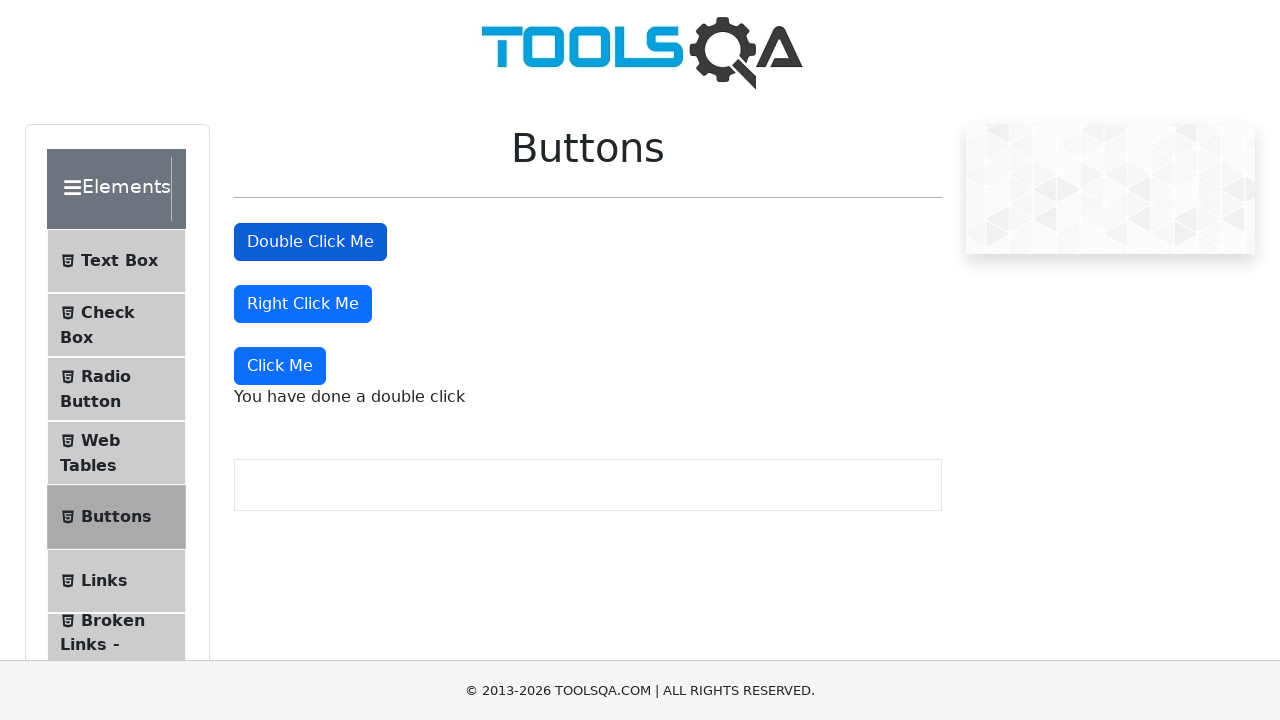